Tests the jQuery UI Sortable demo by navigating to the Sortable page, switching to the demo iframe, and reordering list items by dragging each item to the top position in reverse order.

Starting URL: https://jqueryui.com/

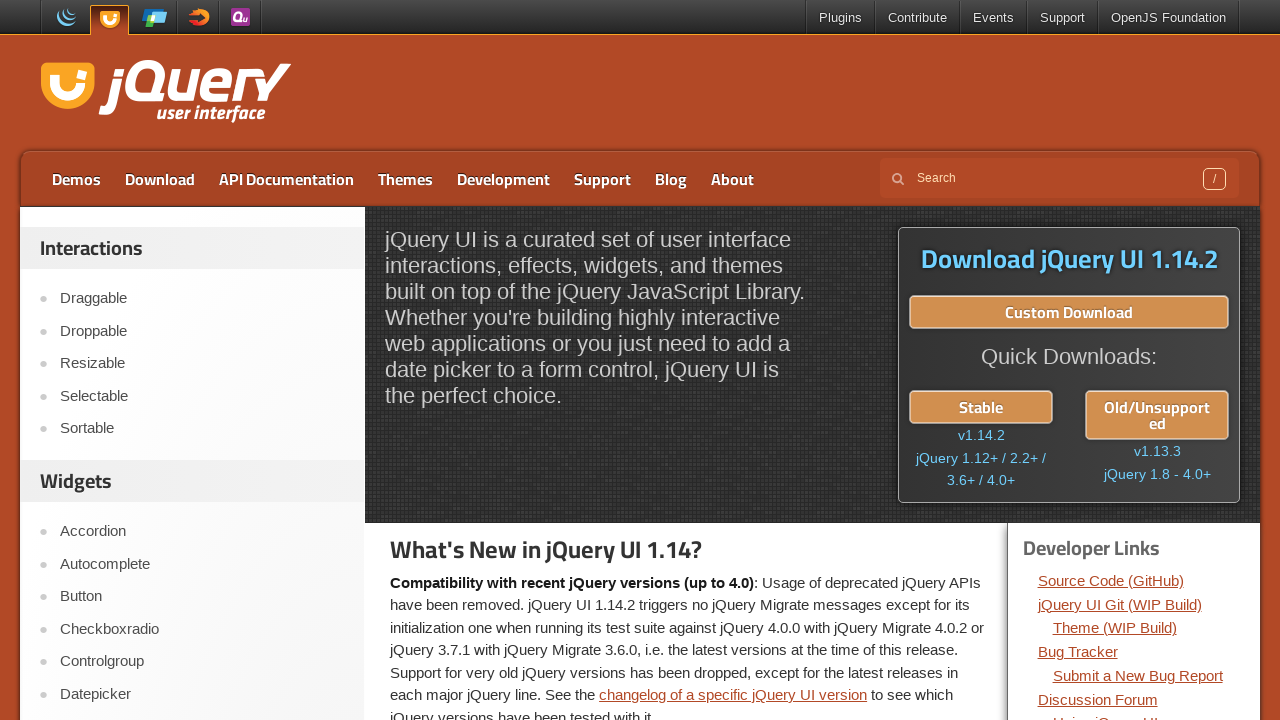

Clicked on Sortable link at (202, 429) on a:text('Sortable')
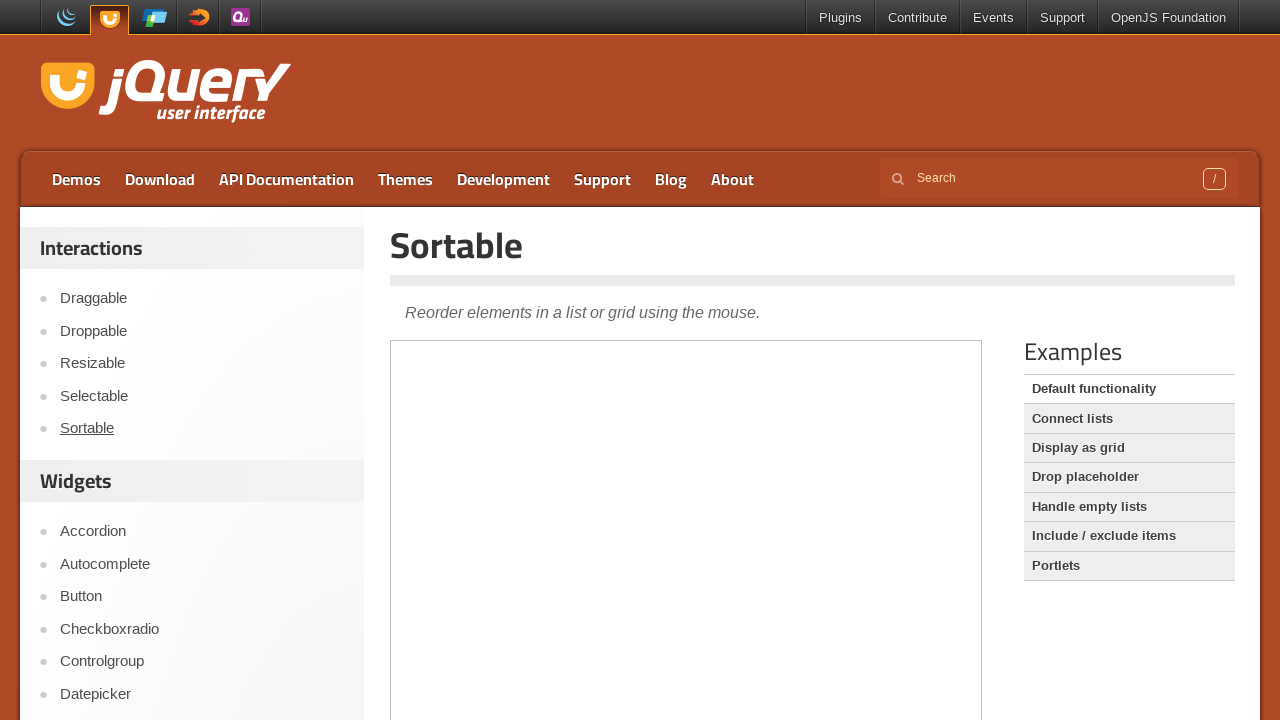

Located demo iframe
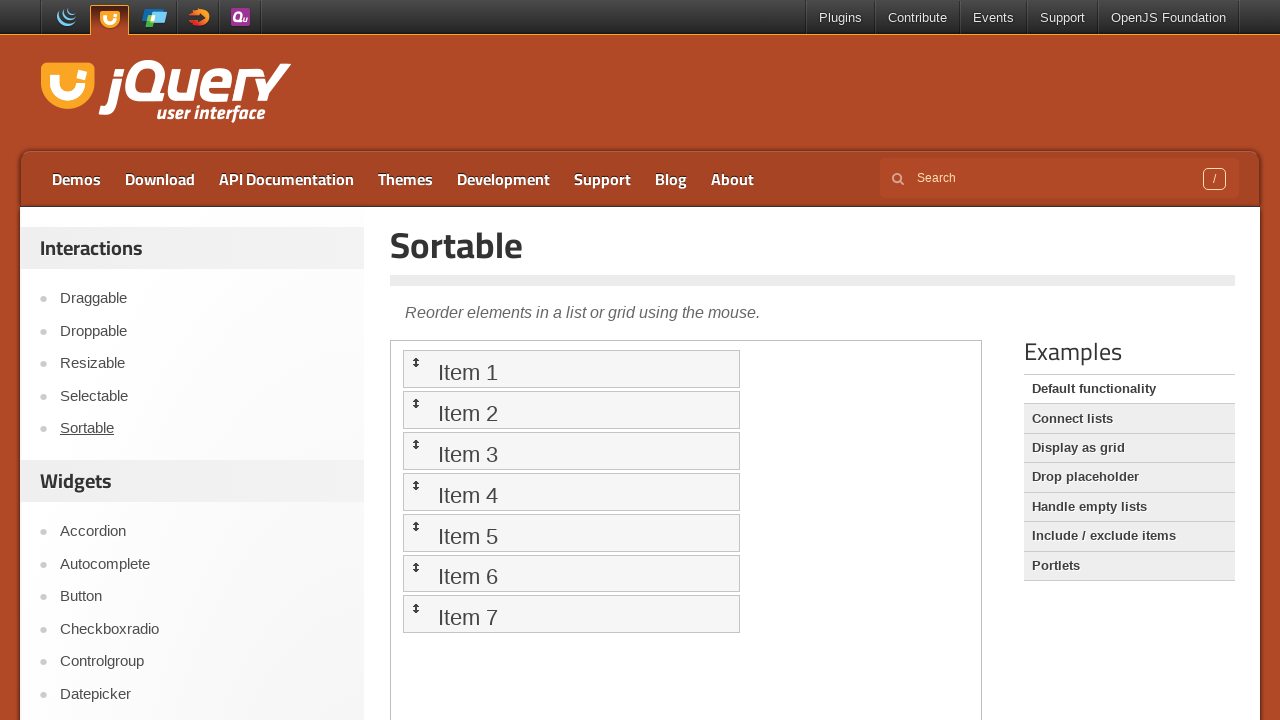

Sortable items loaded and visible
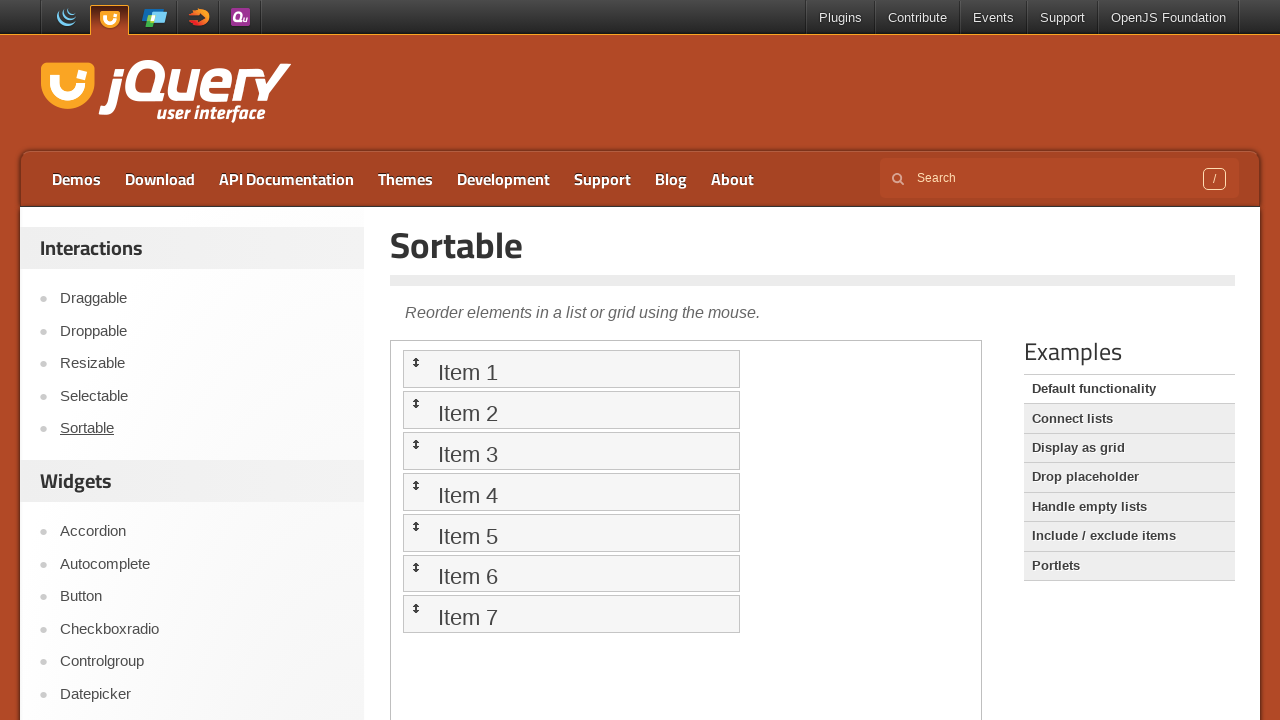

Found 7 sortable items
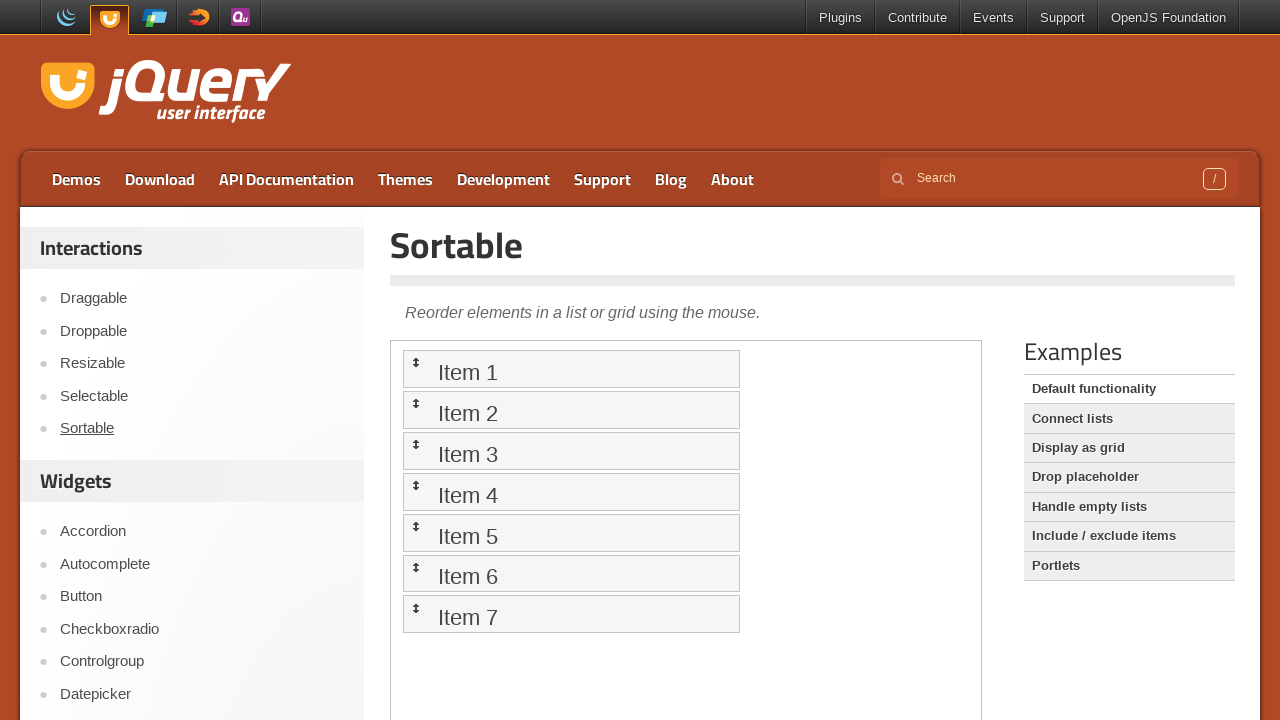

Dragged item 7 to top position at (571, 369)
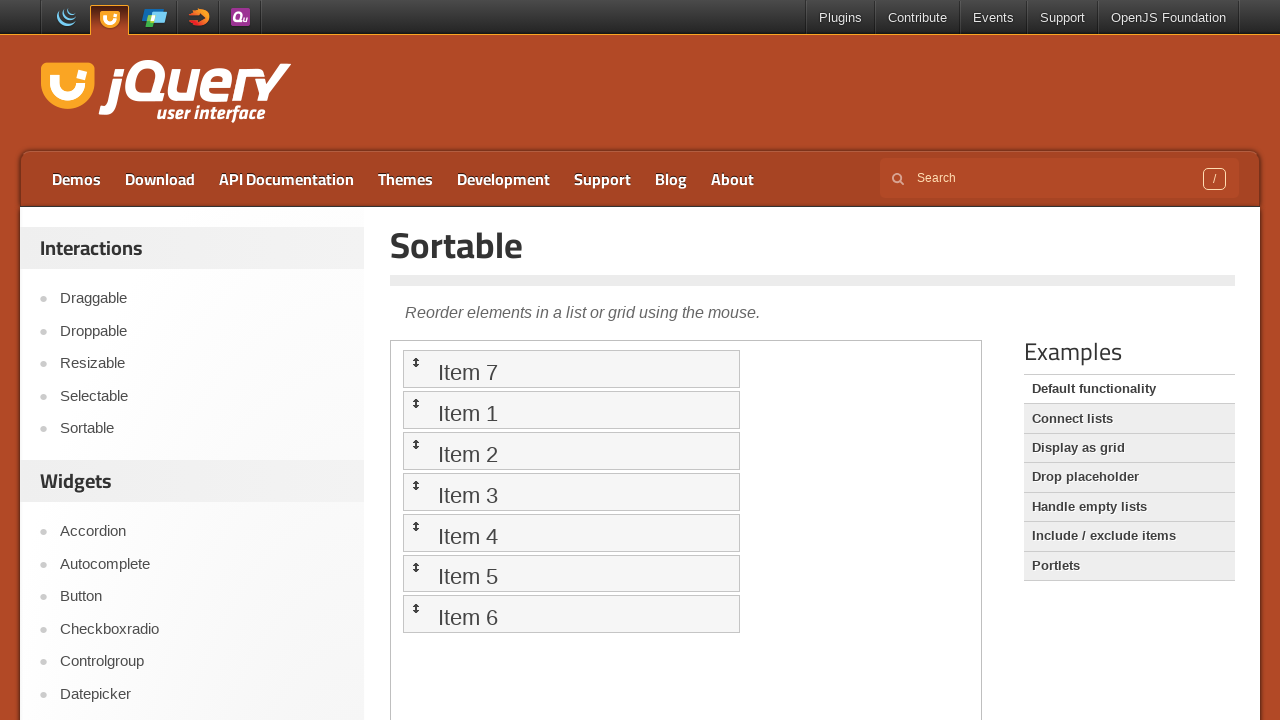

Waited 1000ms for drag animation to complete
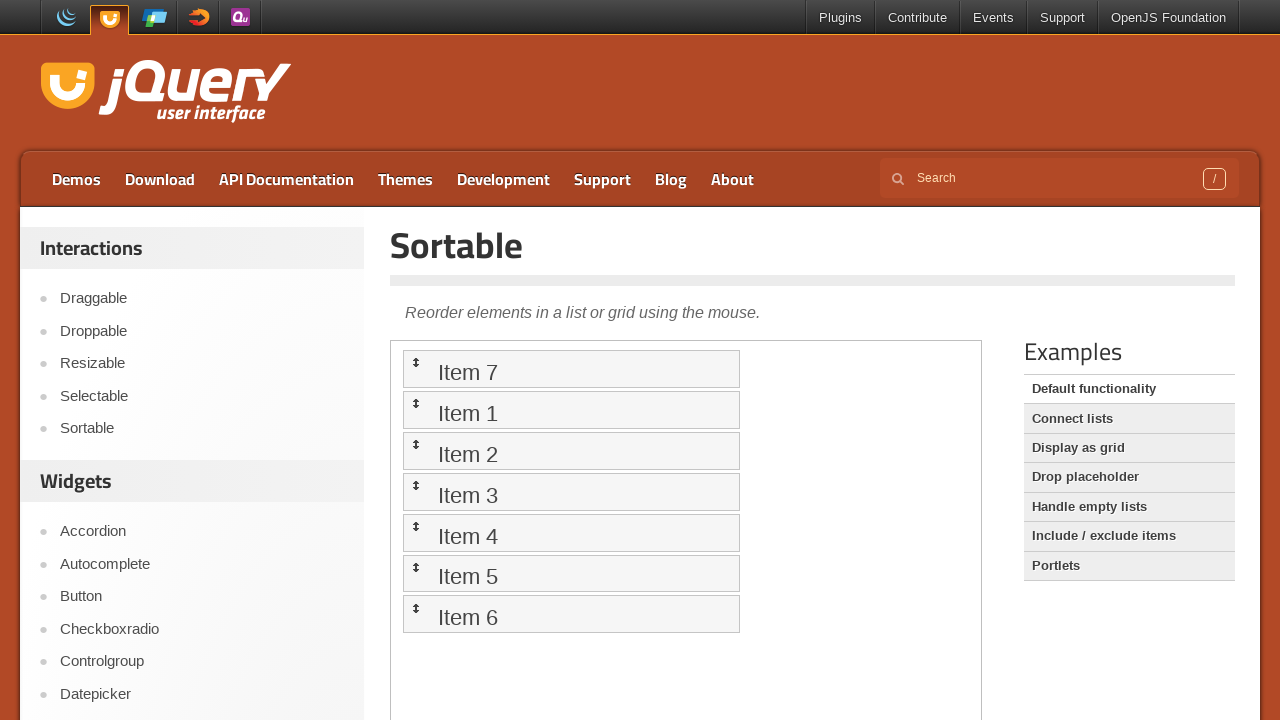

Dragged item 6 to top position at (571, 369)
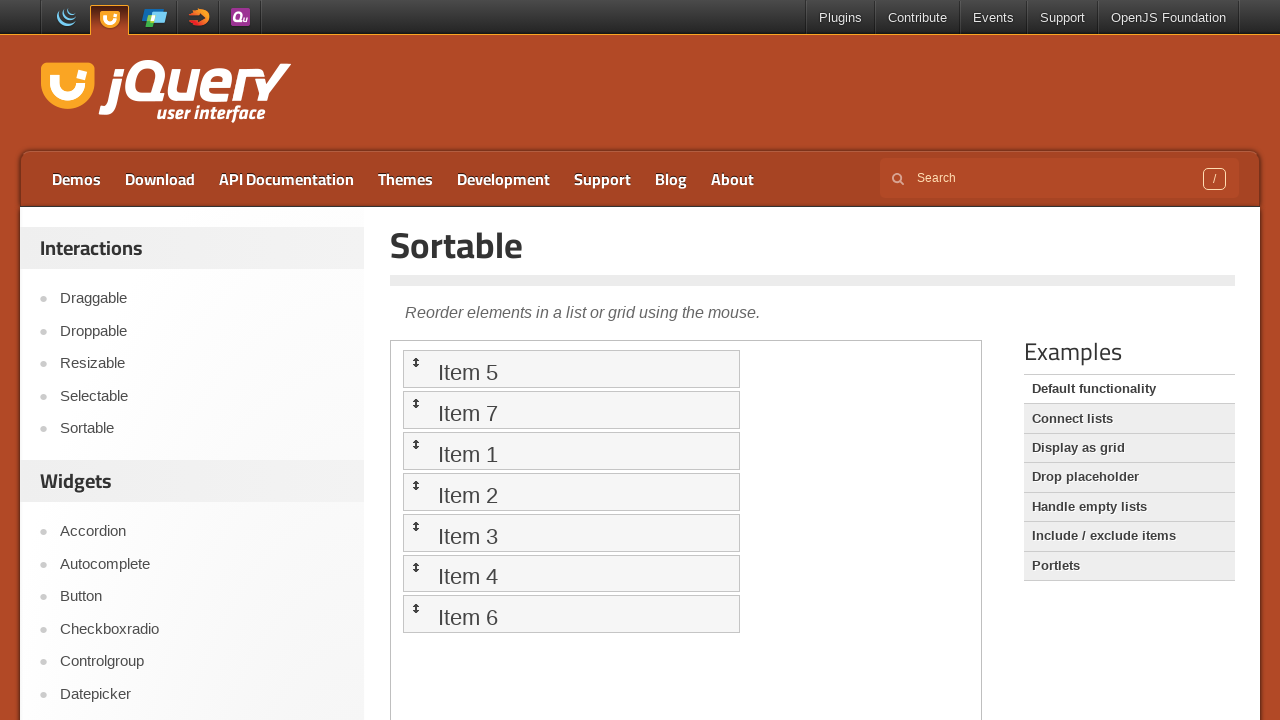

Waited 1000ms for drag animation to complete
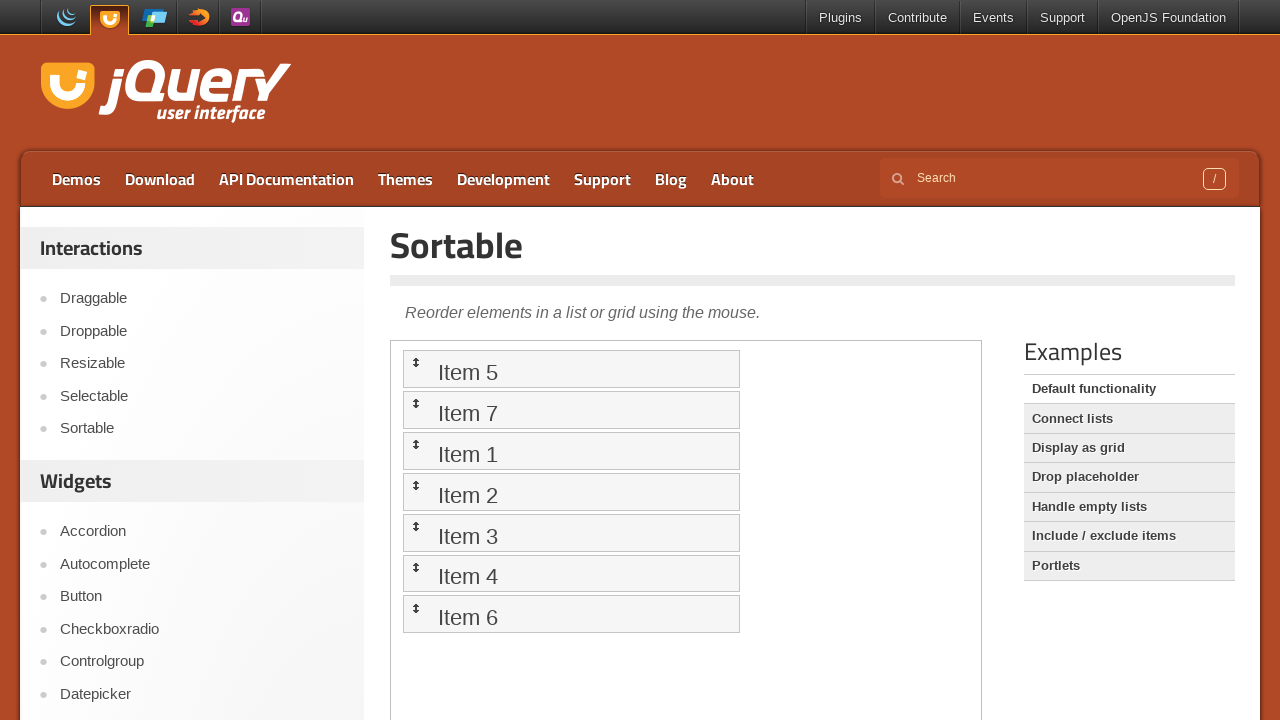

Dragged item 5 to top position at (571, 369)
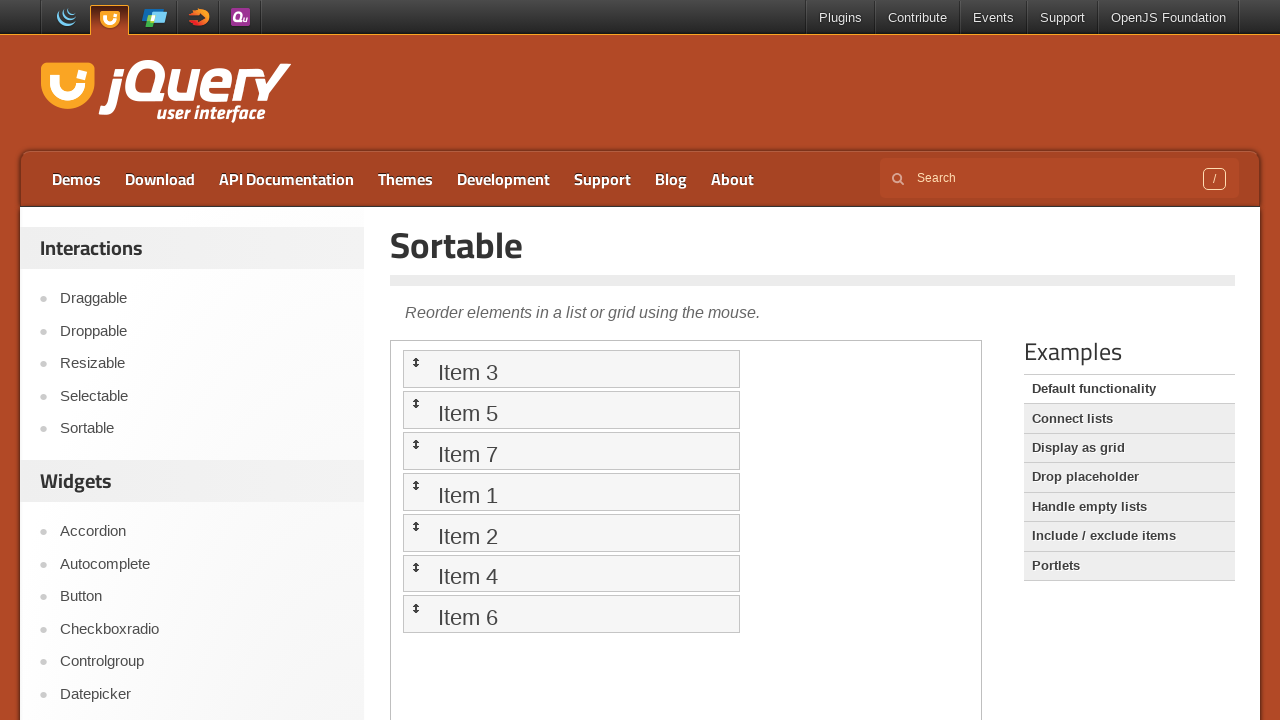

Waited 1000ms for drag animation to complete
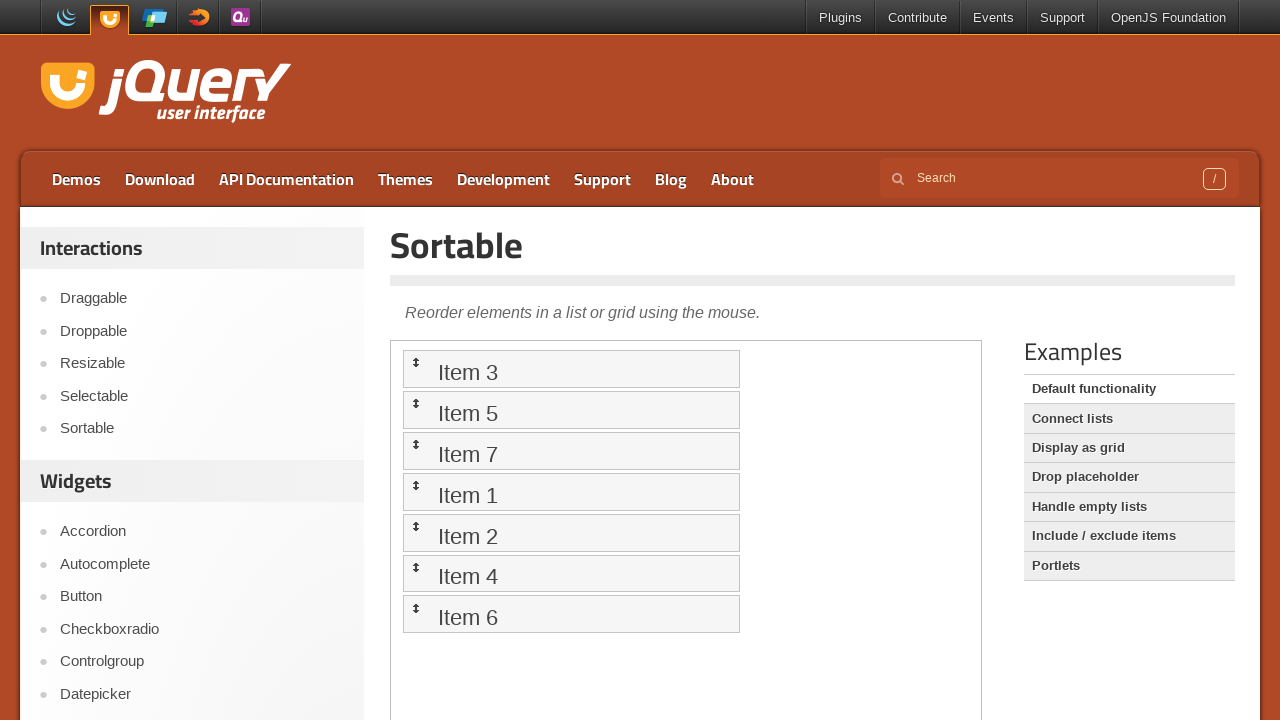

Dragged item 4 to top position at (571, 369)
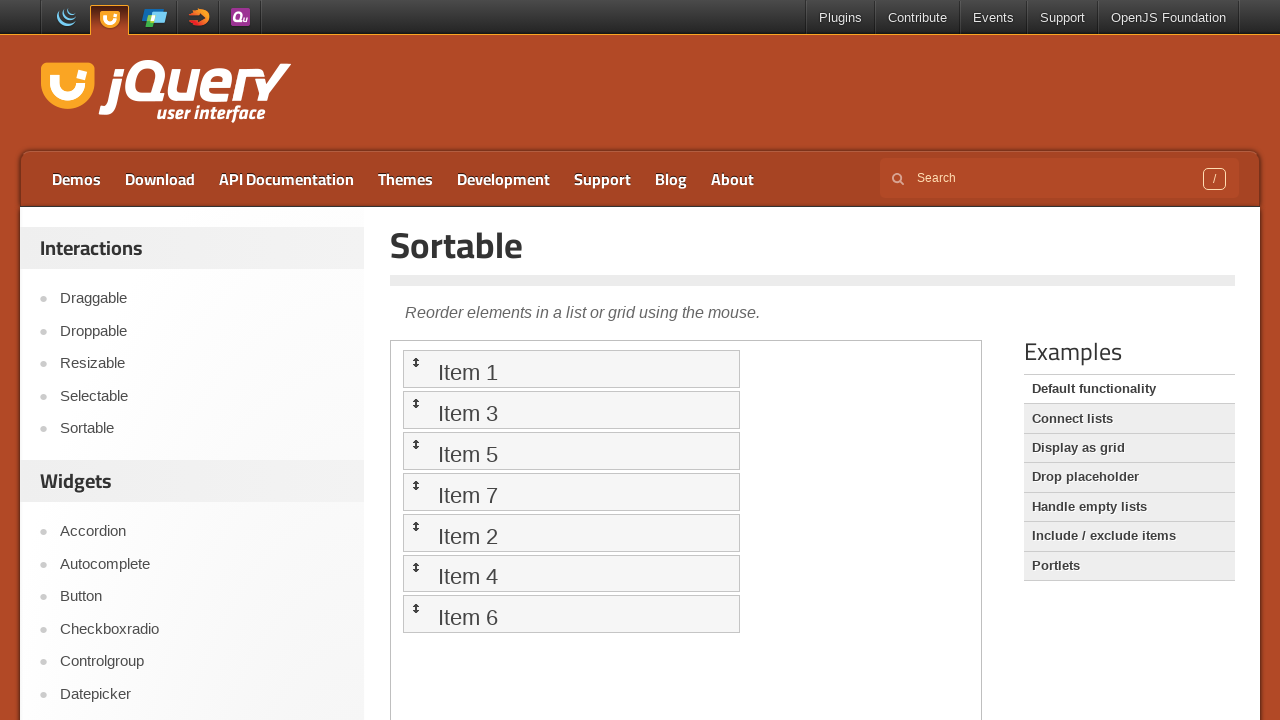

Waited 1000ms for drag animation to complete
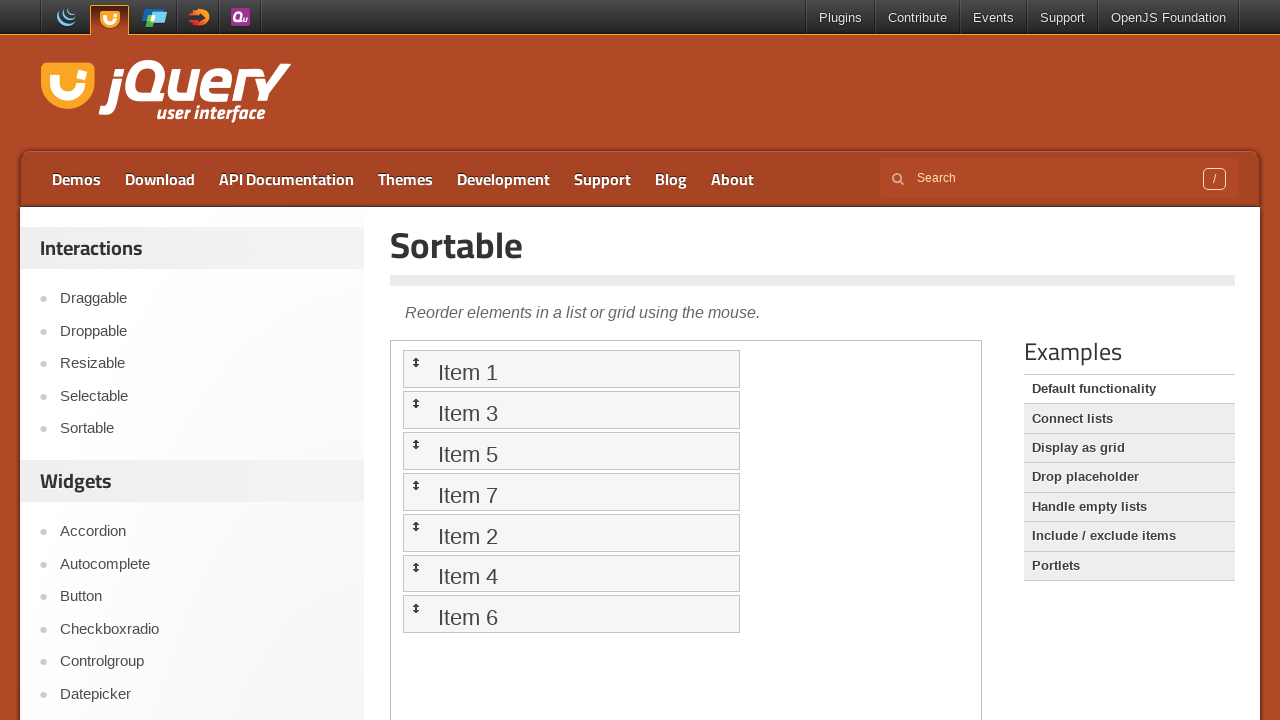

Dragged item 3 to top position at (571, 369)
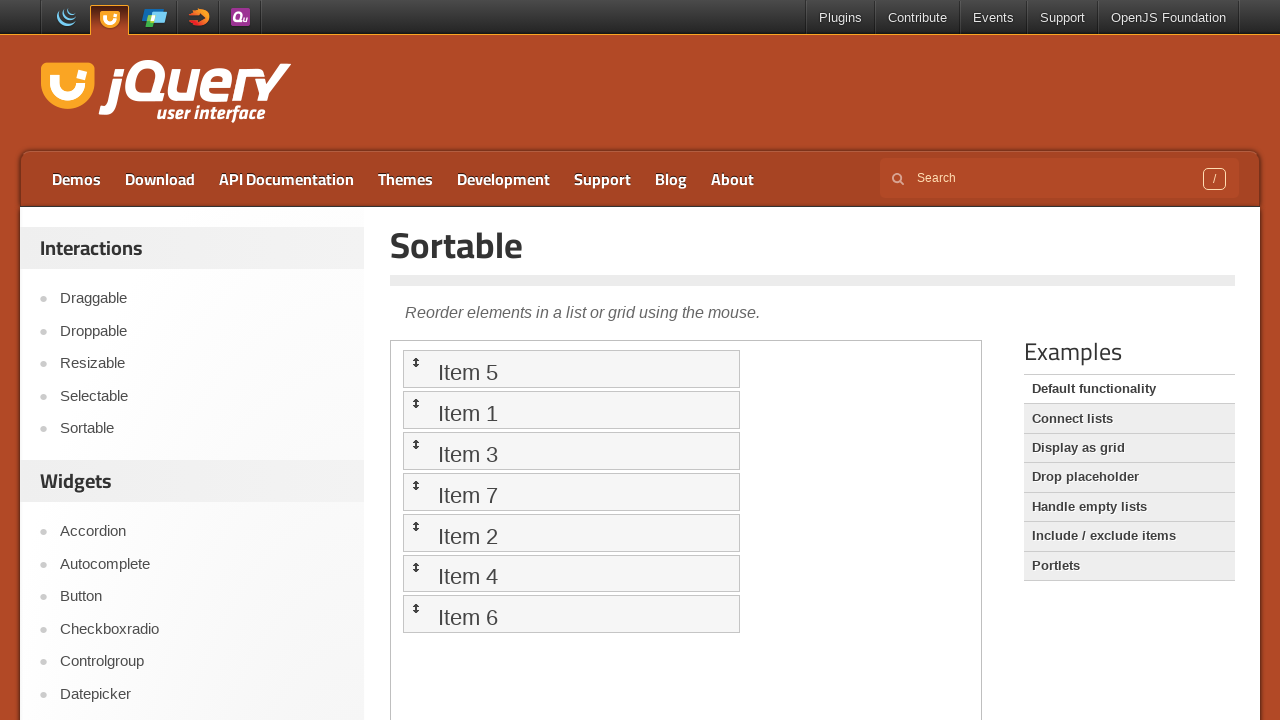

Waited 1000ms for drag animation to complete
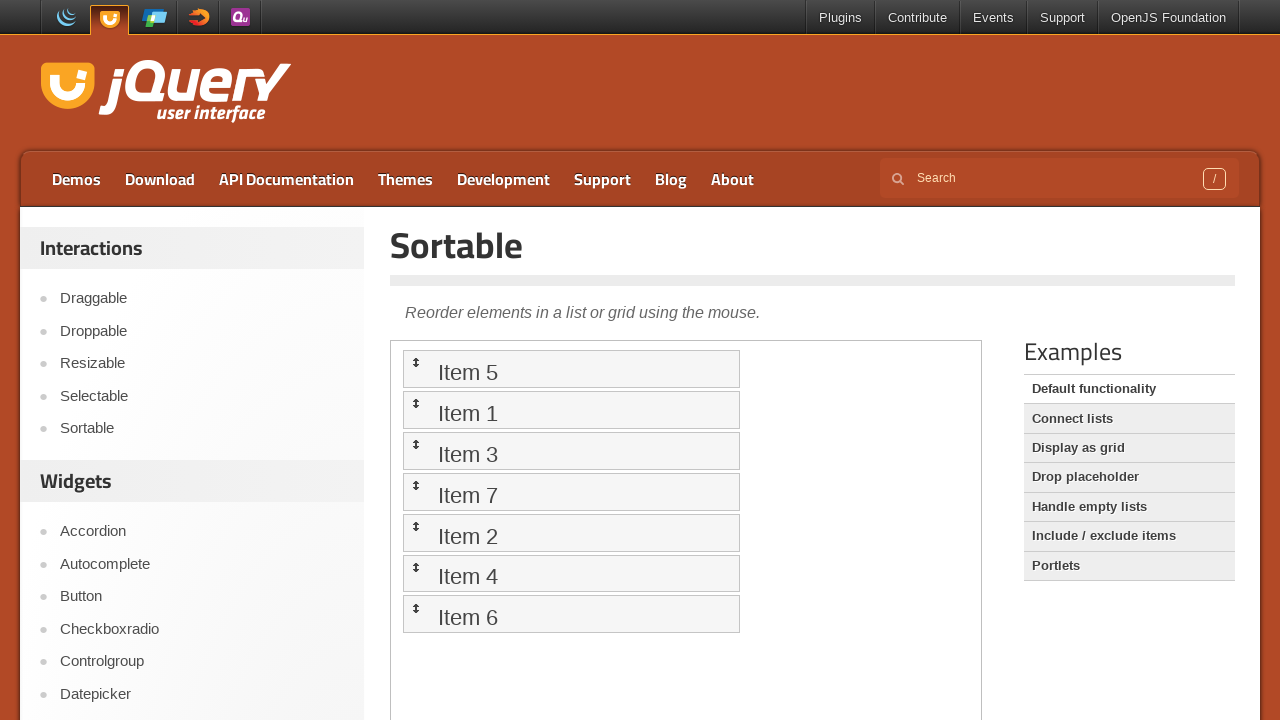

Dragged item 2 to top position at (571, 369)
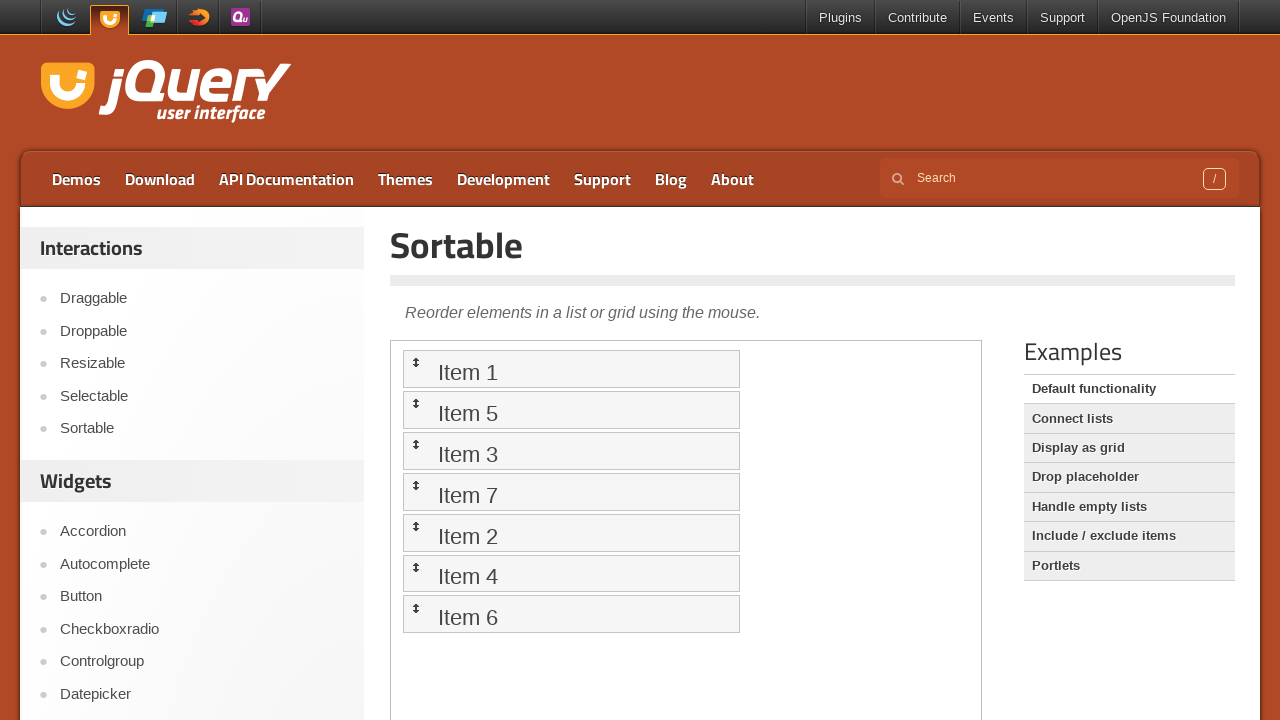

Waited 1000ms for drag animation to complete
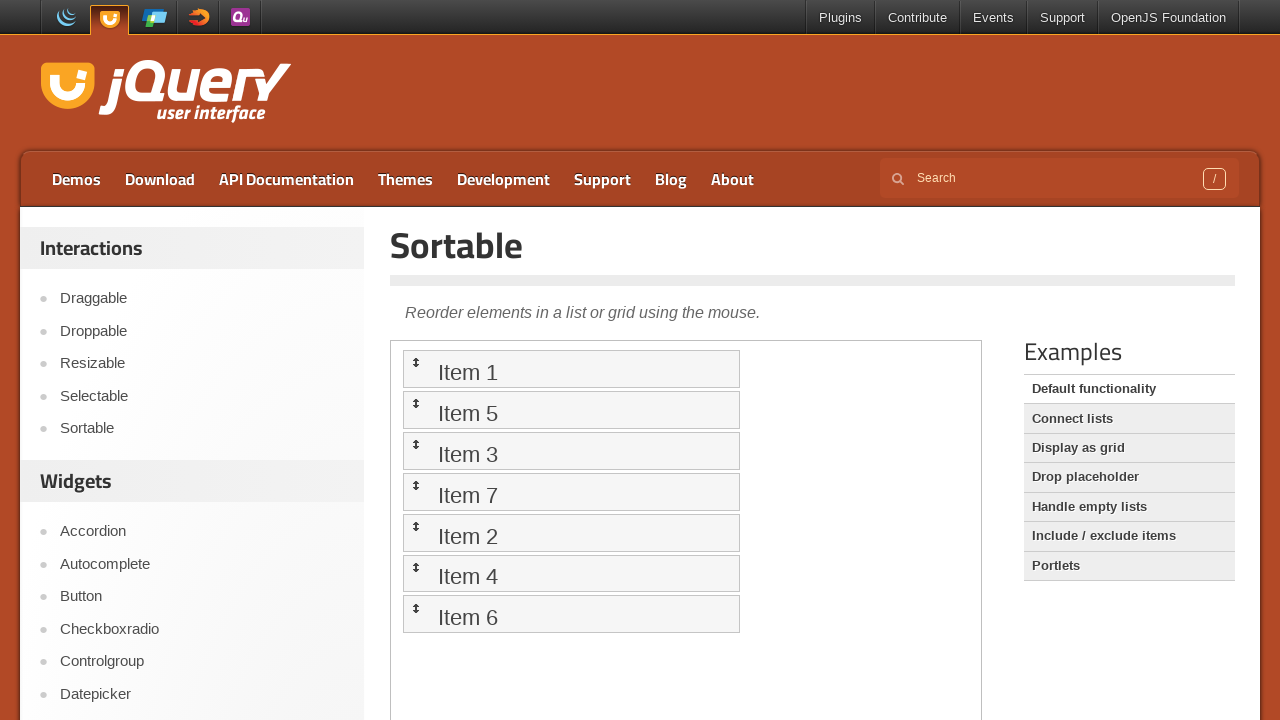

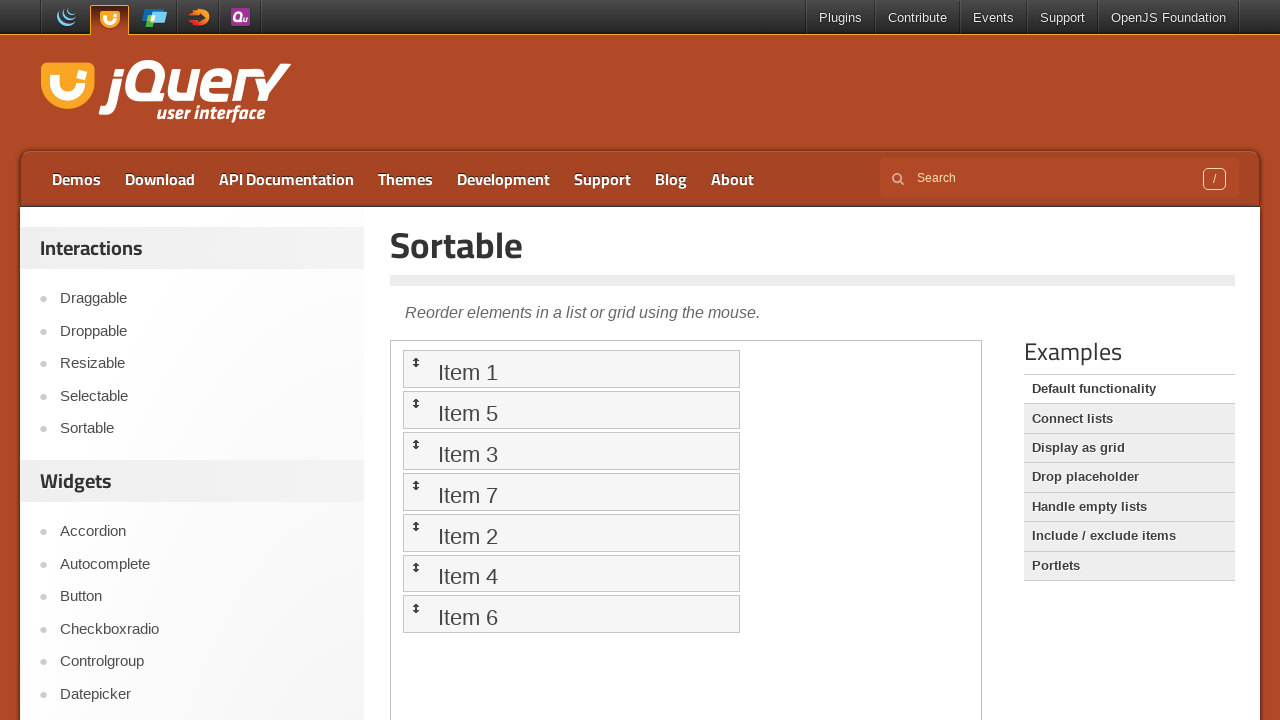